Tests auto-waiting with locator assertions by clicking a button that triggers an AJAX request and using expect assertion to verify the loaded text.

Starting URL: http://www.uitestingplayground.com/ajax

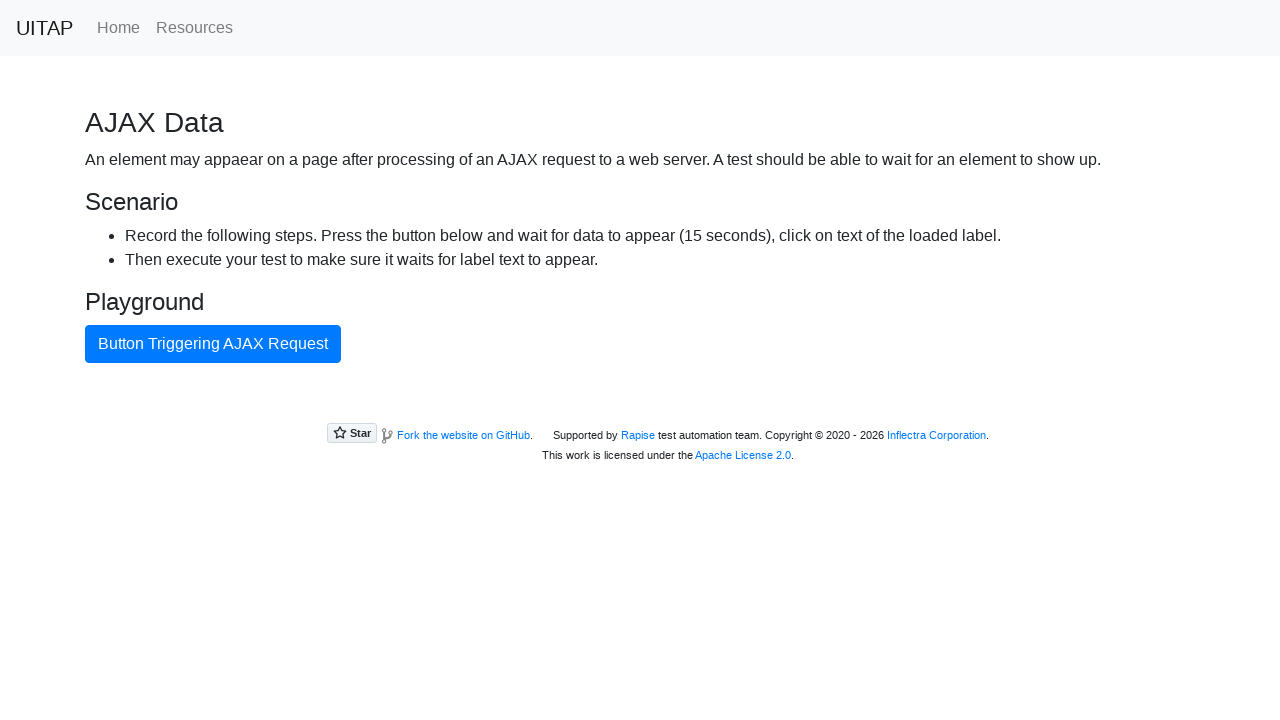

Clicked button triggering AJAX request at (213, 344) on internal:text="Button Triggering AJAX Request"i
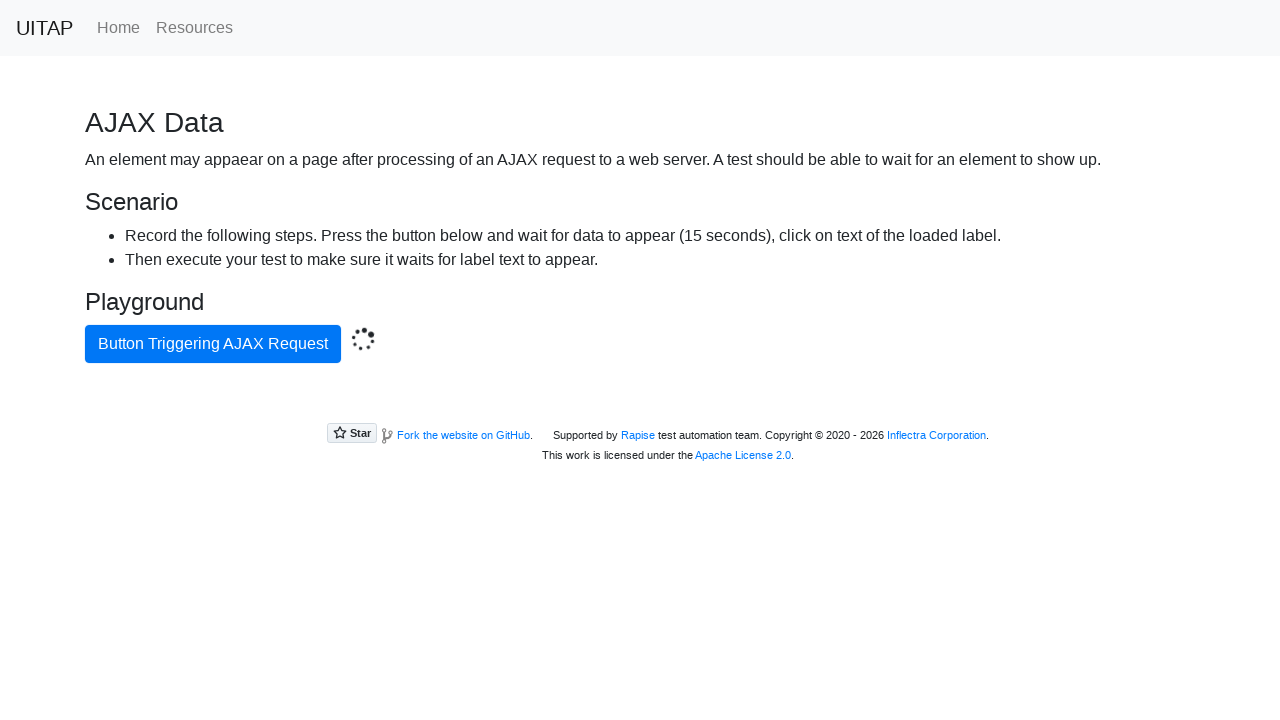

Verified success message 'Data loaded with AJAX get request.' appeared with auto-waiting
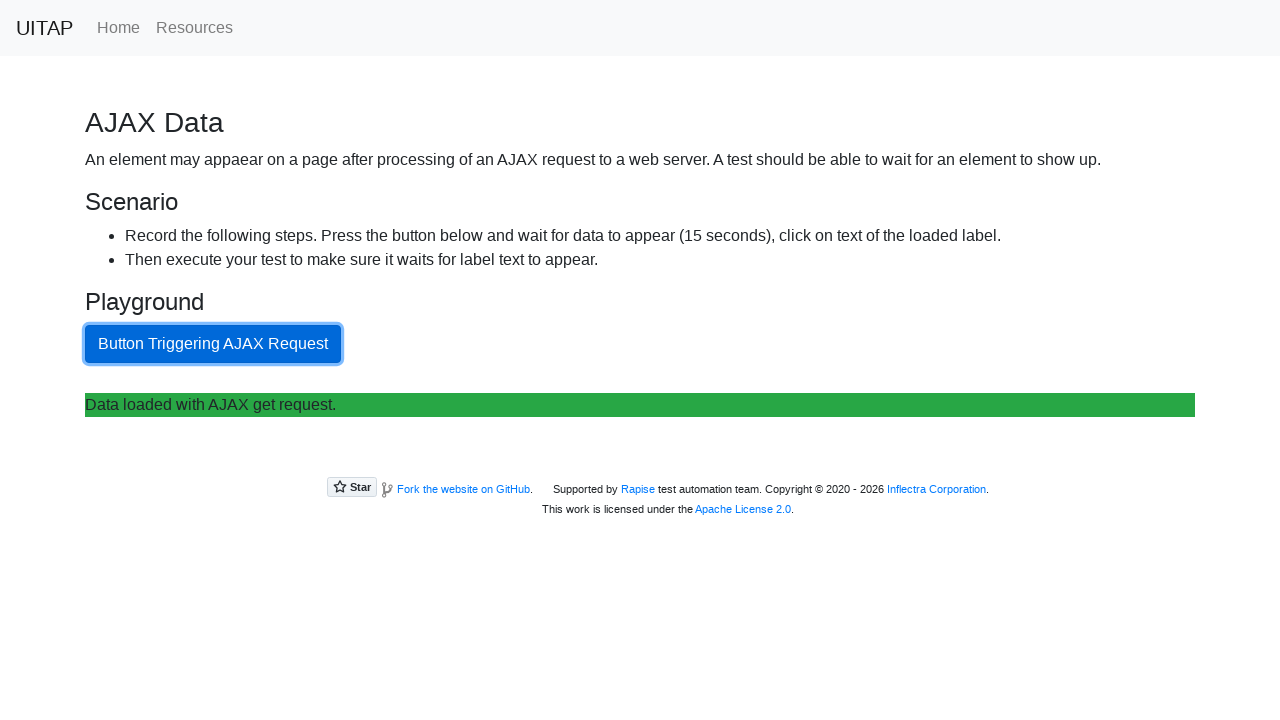

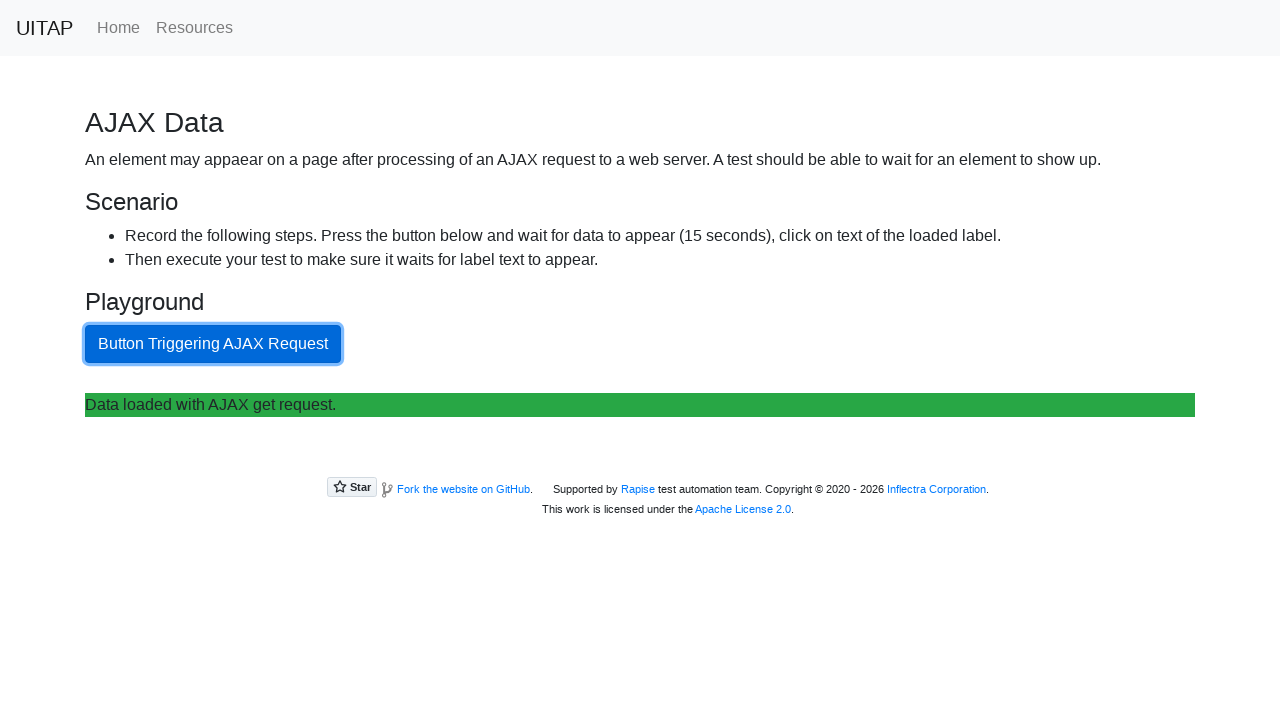